Tests unchecking a completed todo item to mark it as incomplete

Starting URL: https://demo.playwright.dev/todomvc

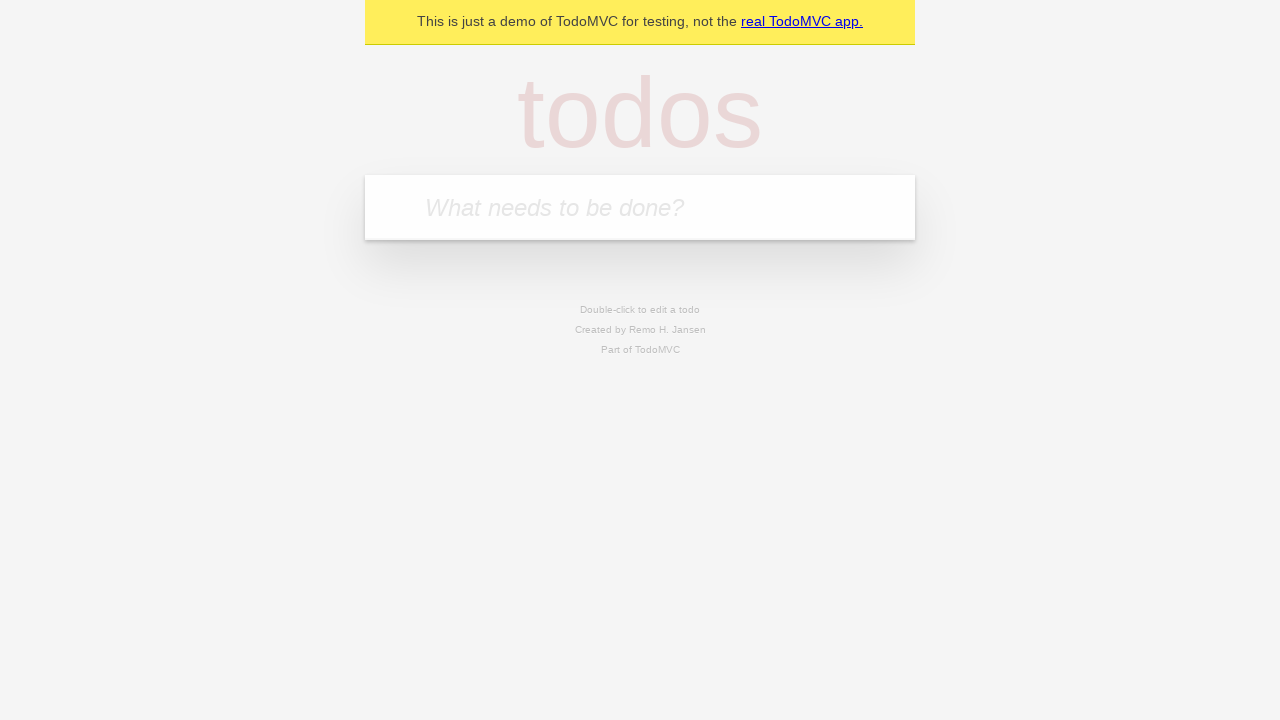

Filled todo input with 'buy some cheese' on internal:attr=[placeholder="What needs to be done?"i]
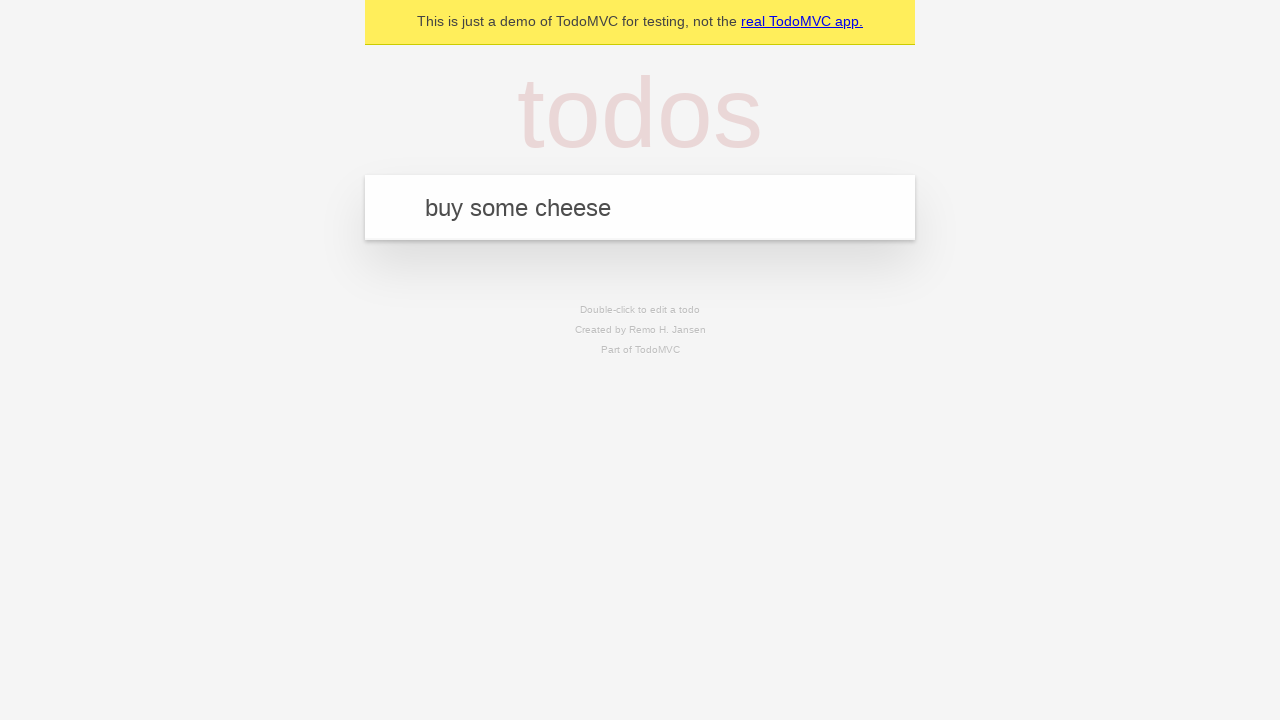

Pressed Enter to create first todo item on internal:attr=[placeholder="What needs to be done?"i]
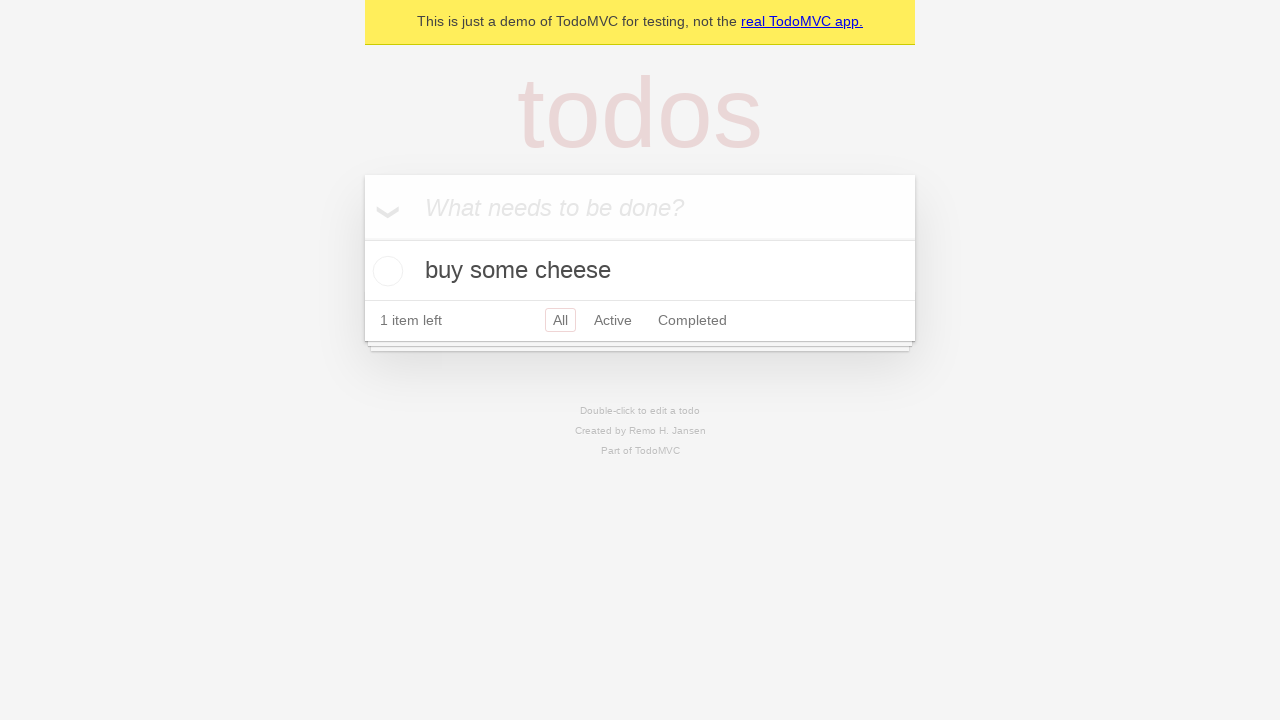

Filled todo input with 'feed the cat' on internal:attr=[placeholder="What needs to be done?"i]
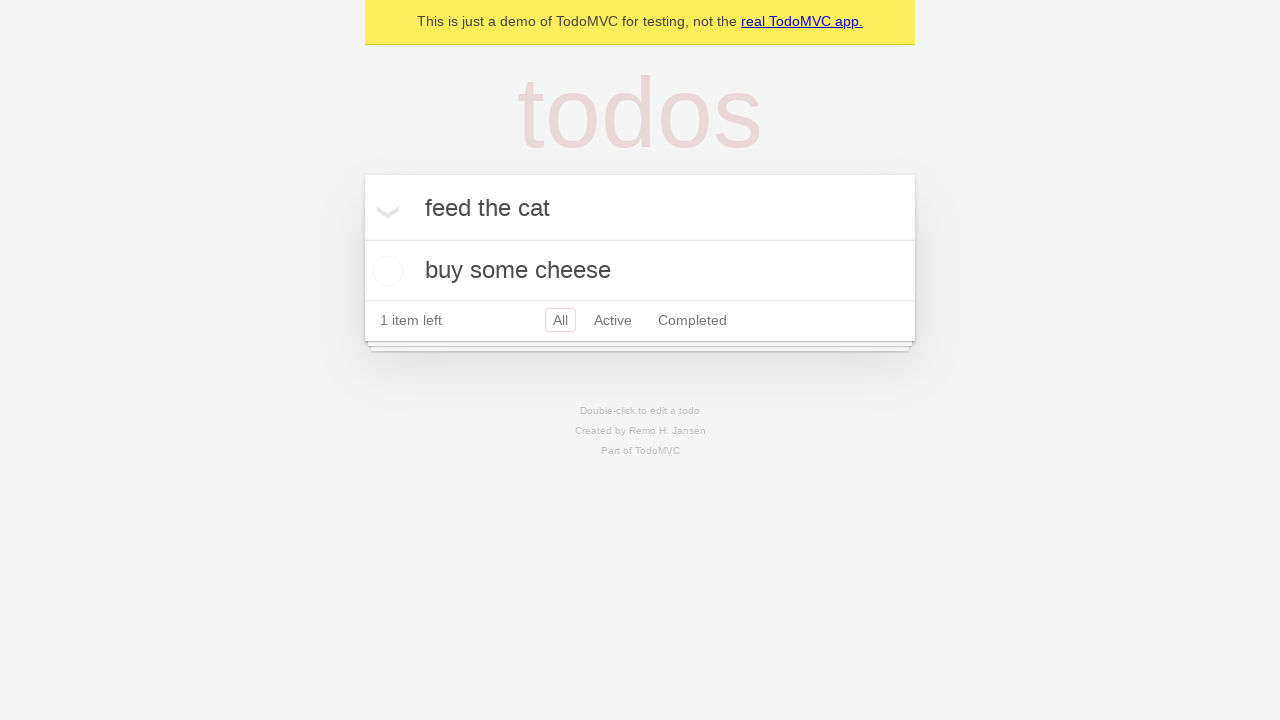

Pressed Enter to create second todo item on internal:attr=[placeholder="What needs to be done?"i]
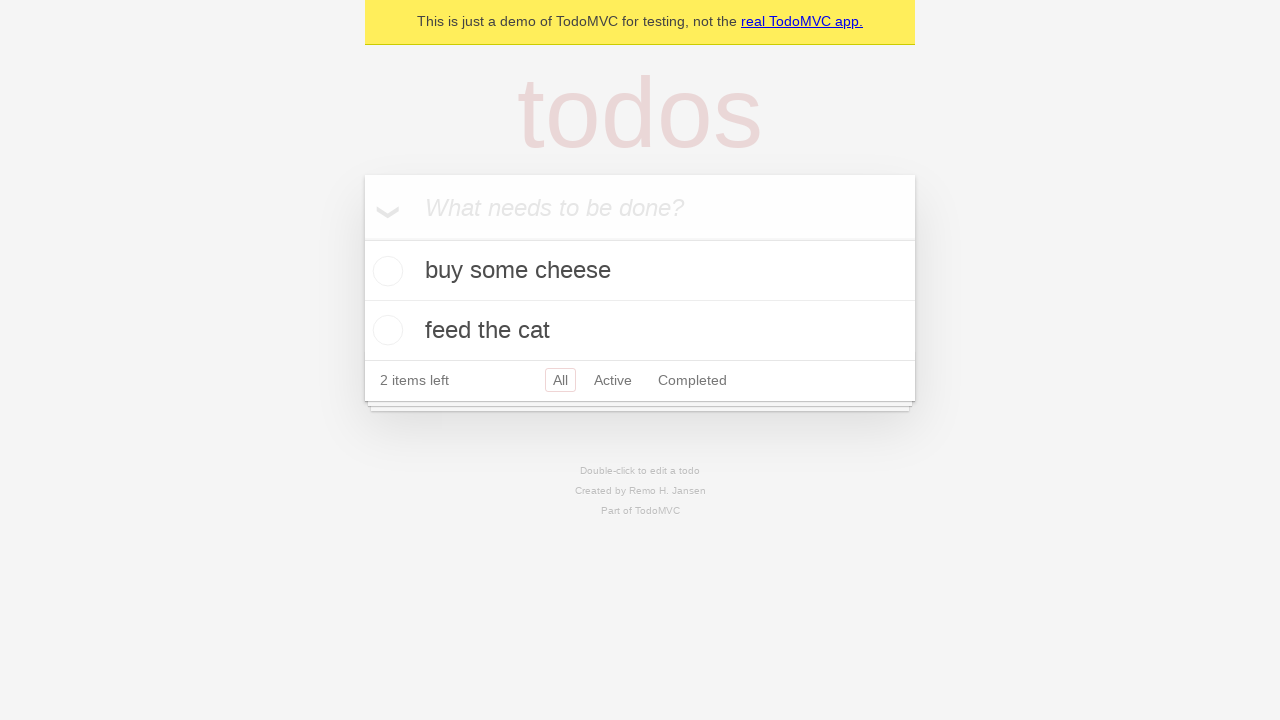

Checked first todo item to mark it as complete at (385, 271) on internal:testid=[data-testid="todo-item"s] >> nth=0 >> internal:role=checkbox
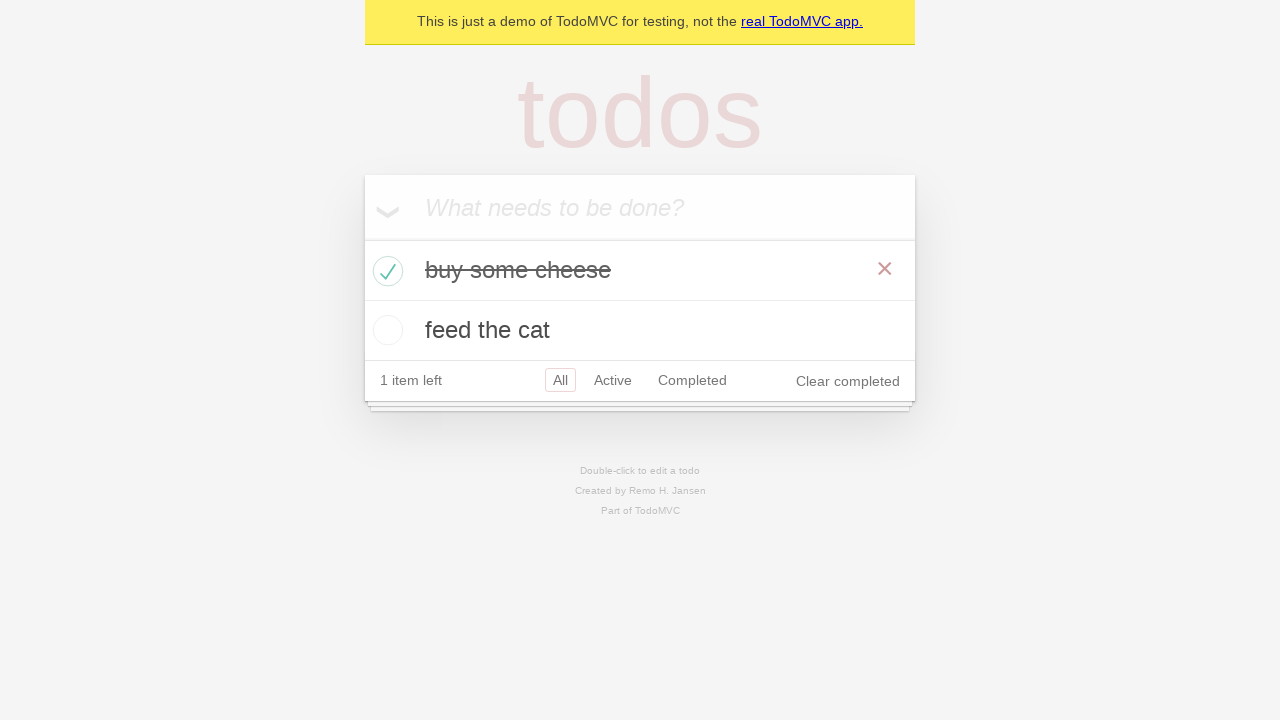

Unchecked first todo item to mark it as incomplete at (385, 271) on internal:testid=[data-testid="todo-item"s] >> nth=0 >> internal:role=checkbox
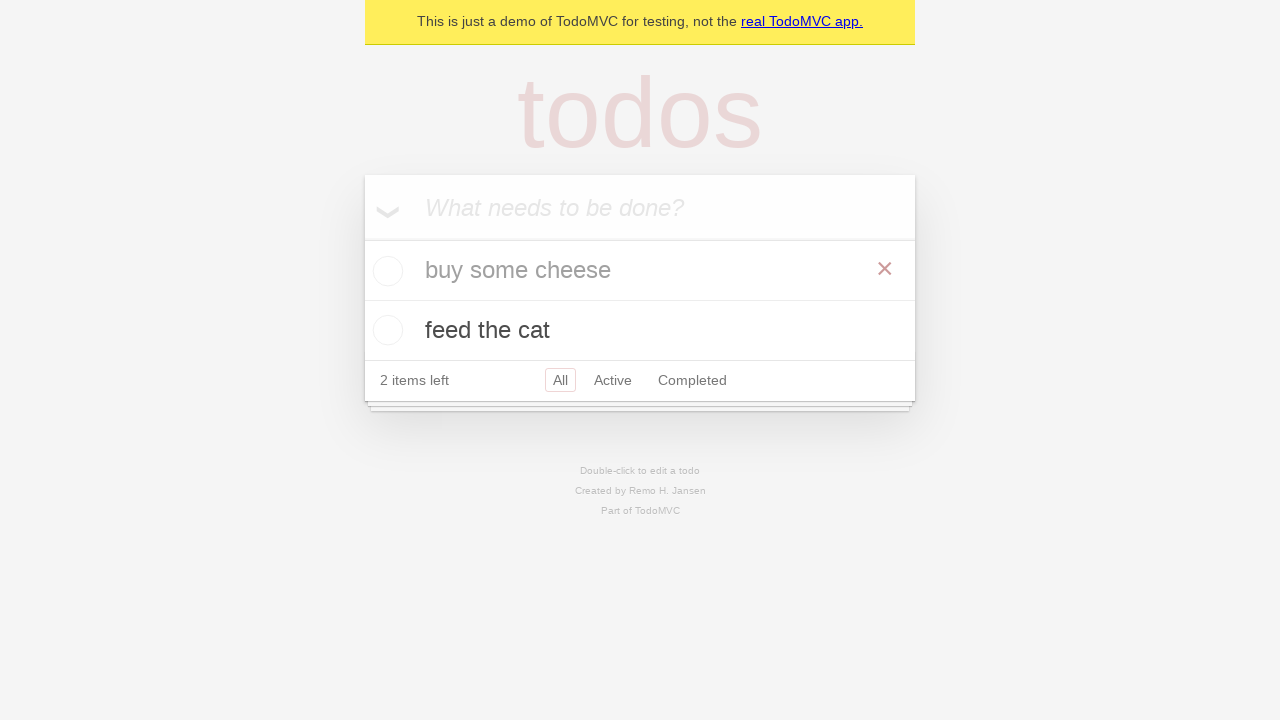

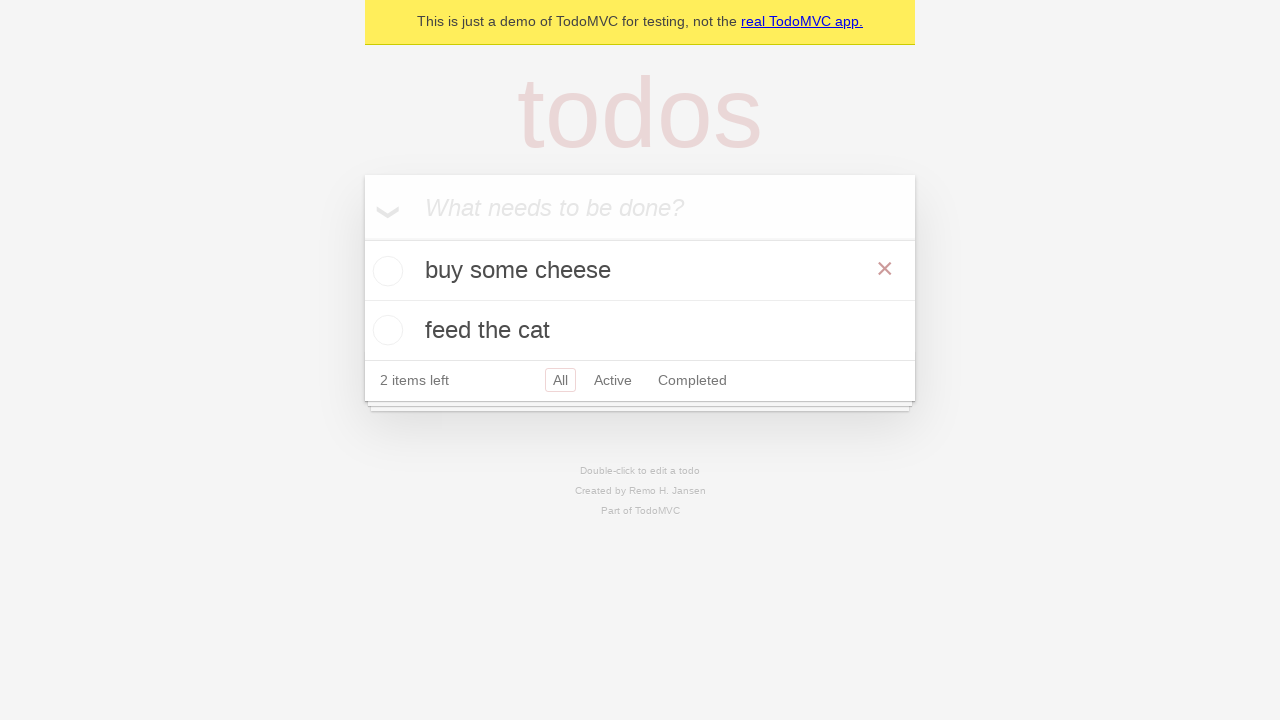